Tests A/B test opt-out by first visiting the main site, adding an opt-out cookie, then navigating to the A/B test page to confirm the opt-out is active.

Starting URL: http://the-internet.herokuapp.com

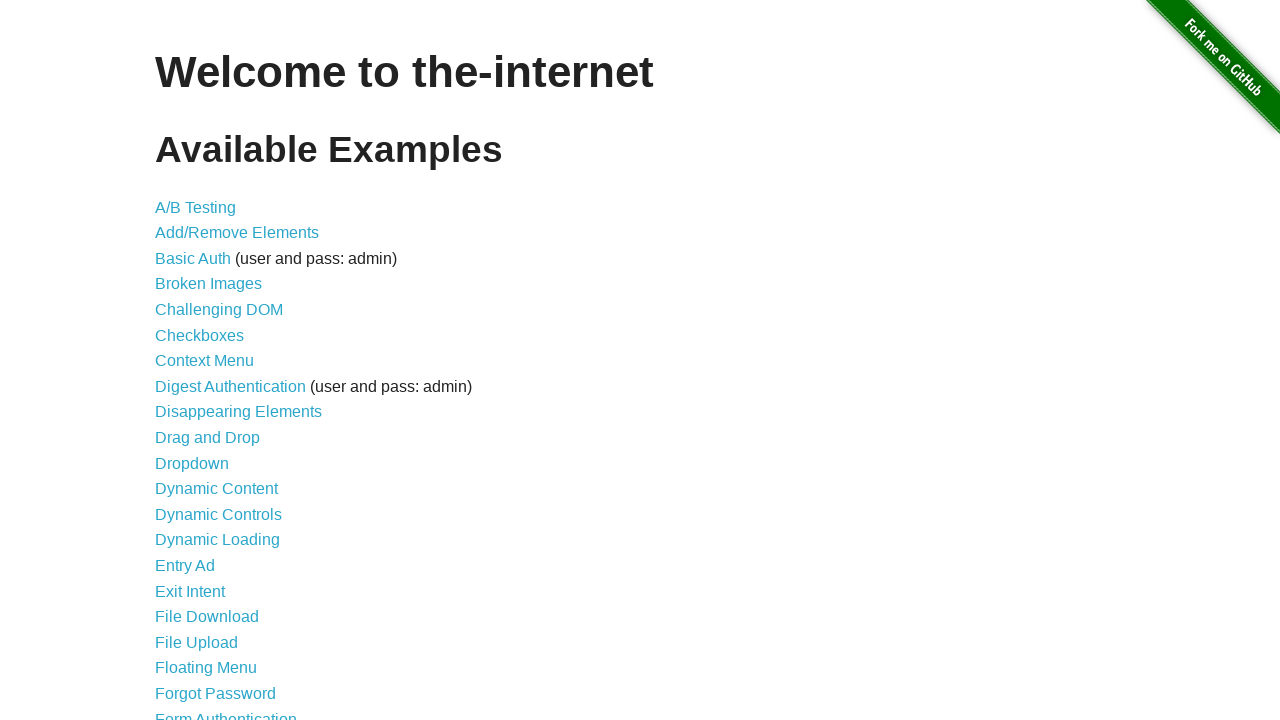

Added optimizelyOptOut cookie to the-internet.herokuapp.com domain
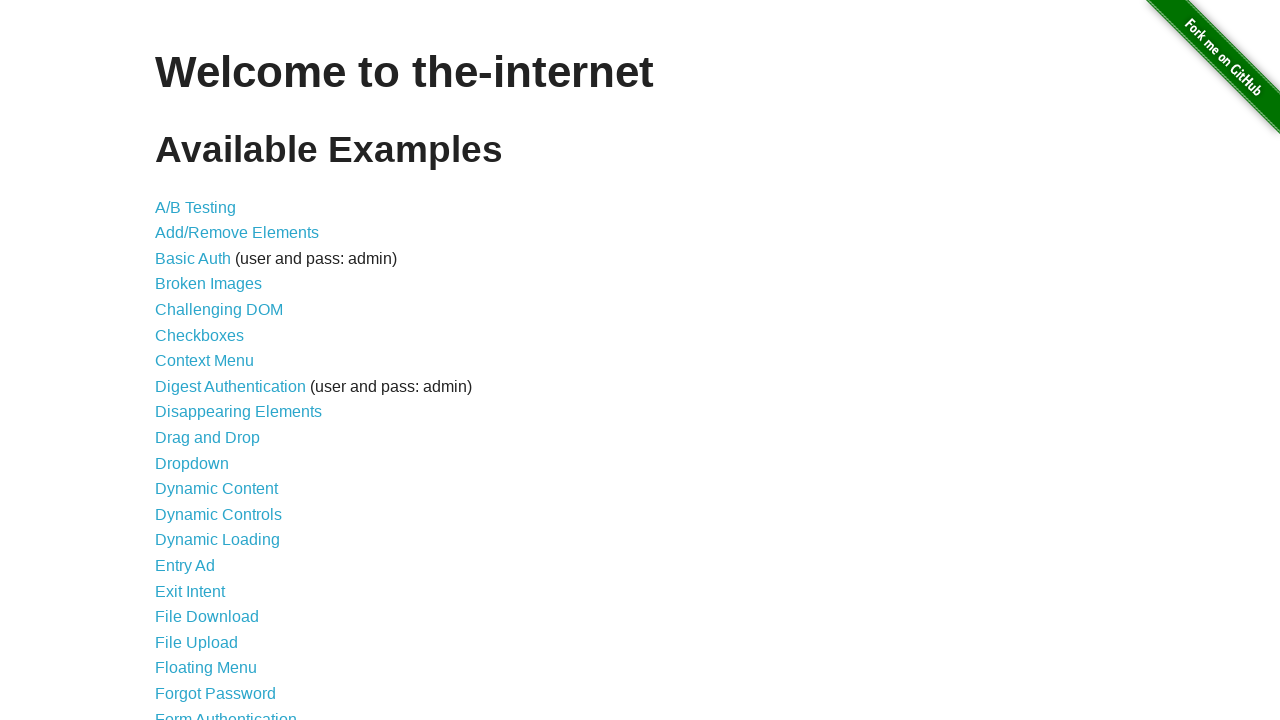

Navigated to A/B test page at /abtest
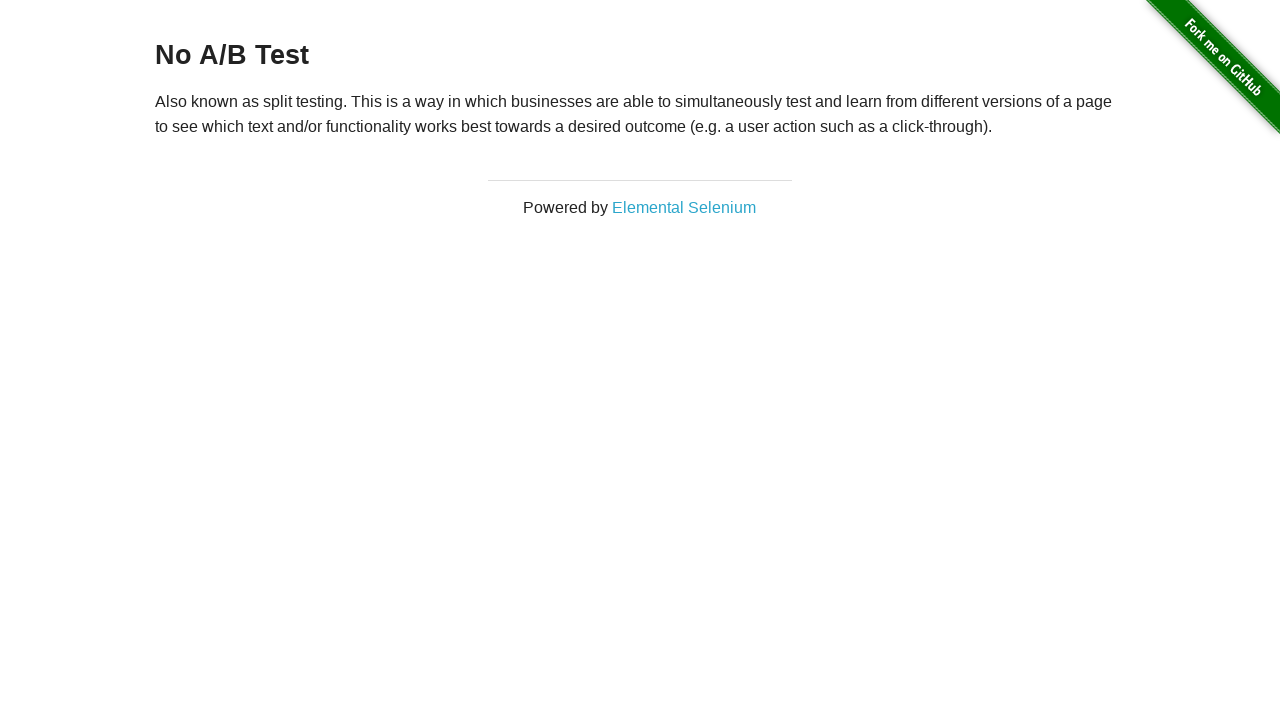

Retrieved heading text: 'No A/B Test'
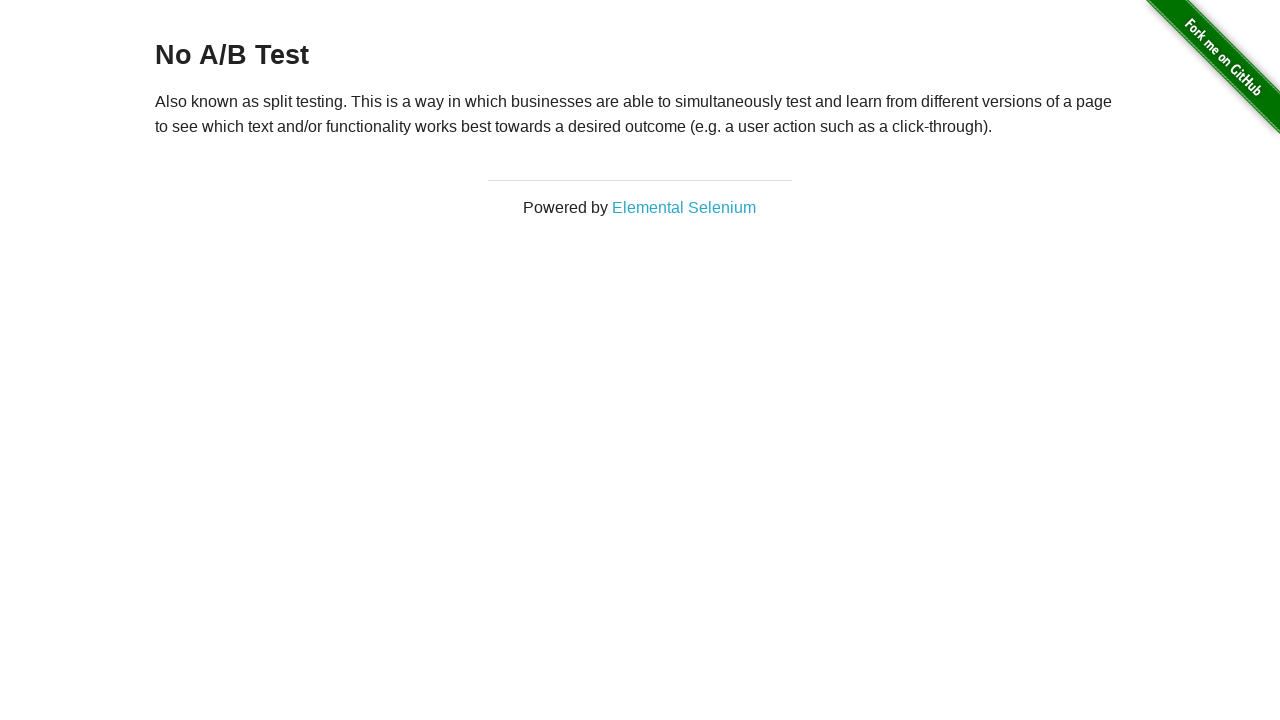

Verified that opt-out cookie is active - heading confirms 'No A/B Test'
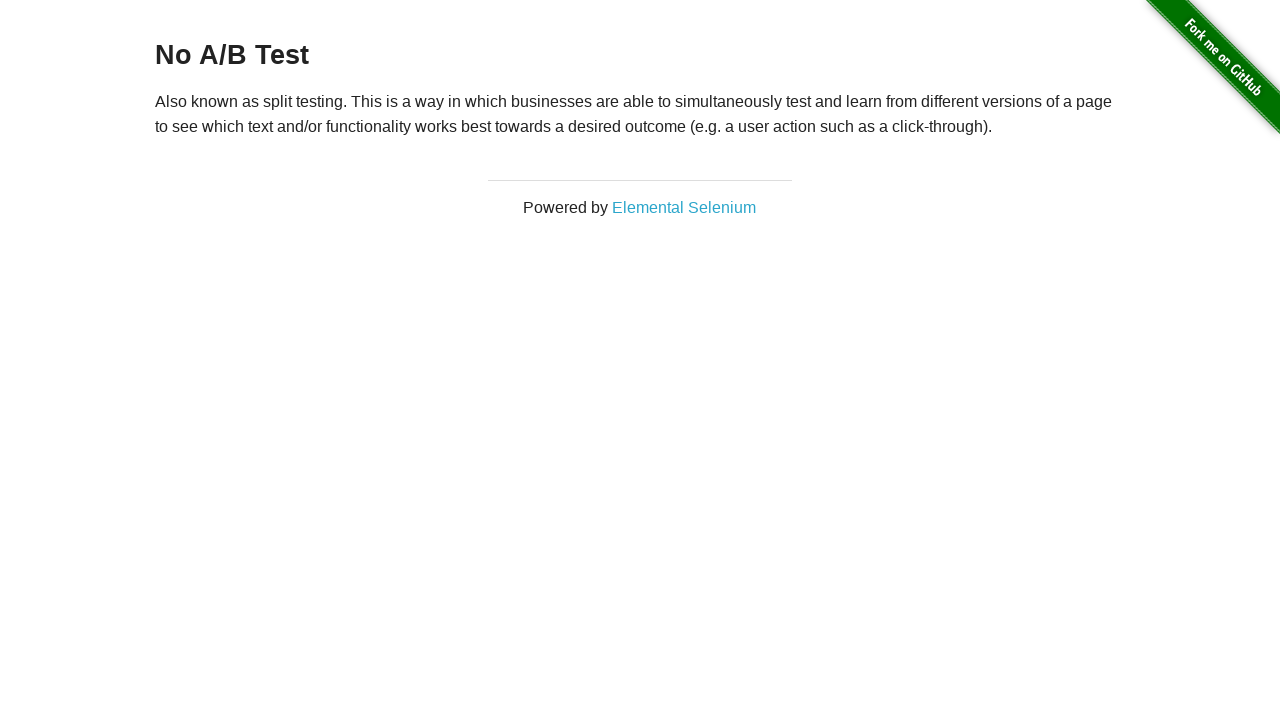

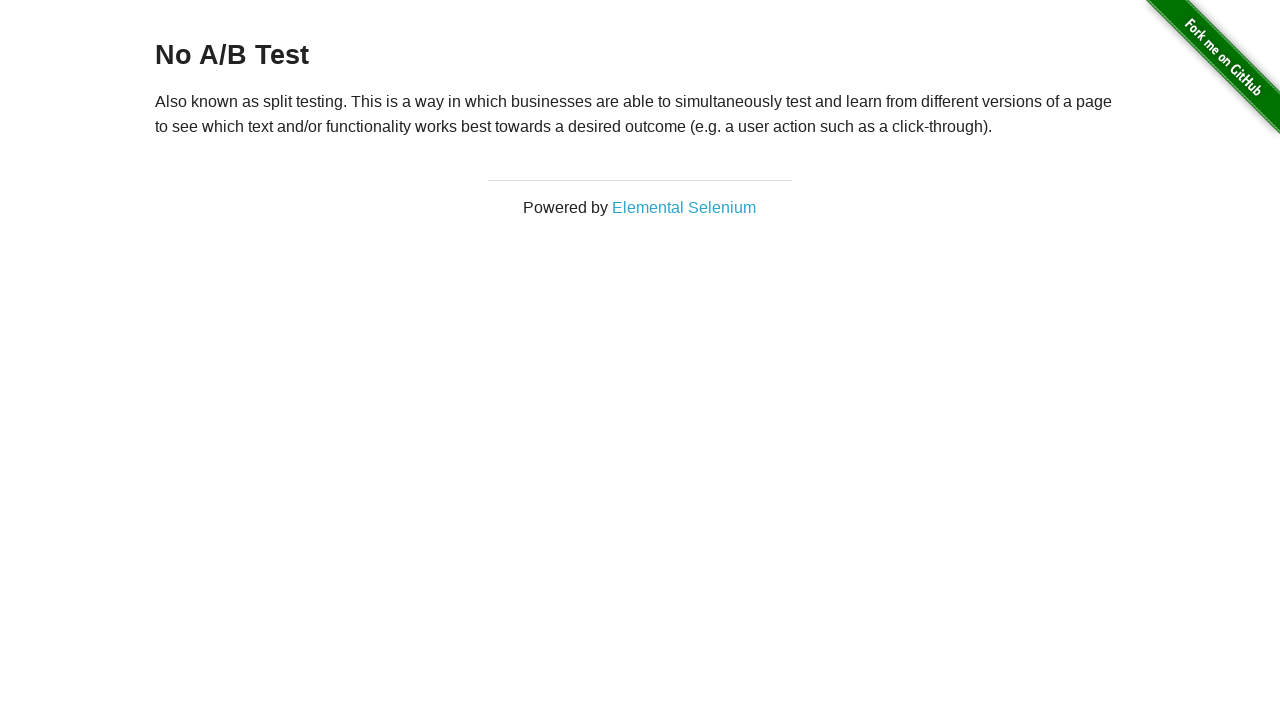